Tests that main and footer sections become visible when items are added

Starting URL: https://demo.playwright.dev/todomvc

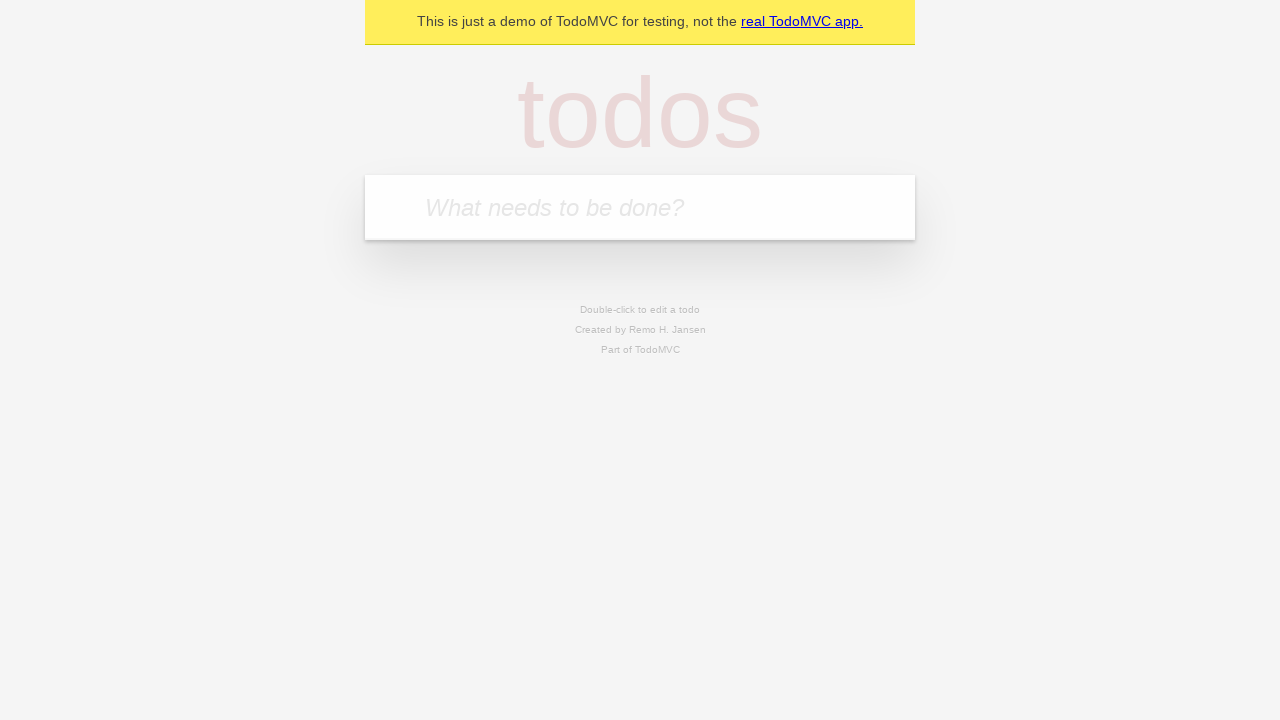

Filled new todo input with 'buy some cheese' on .new-todo
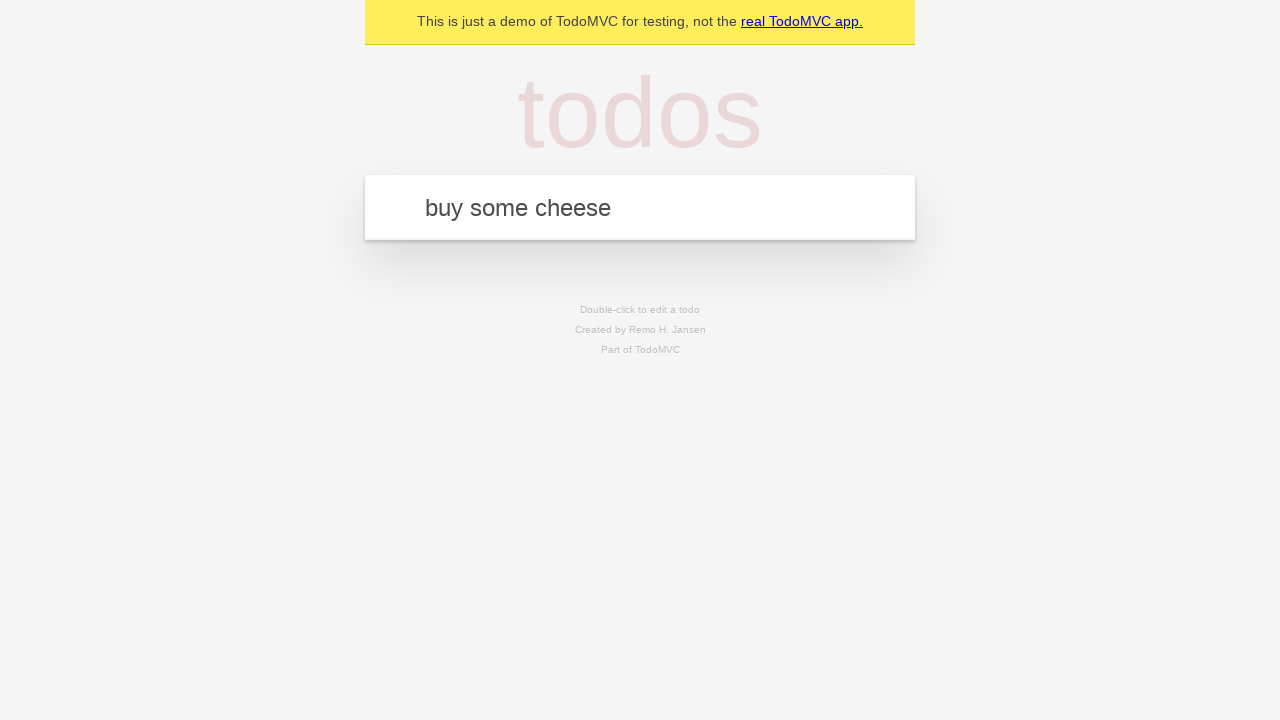

Pressed Enter to add the todo item on .new-todo
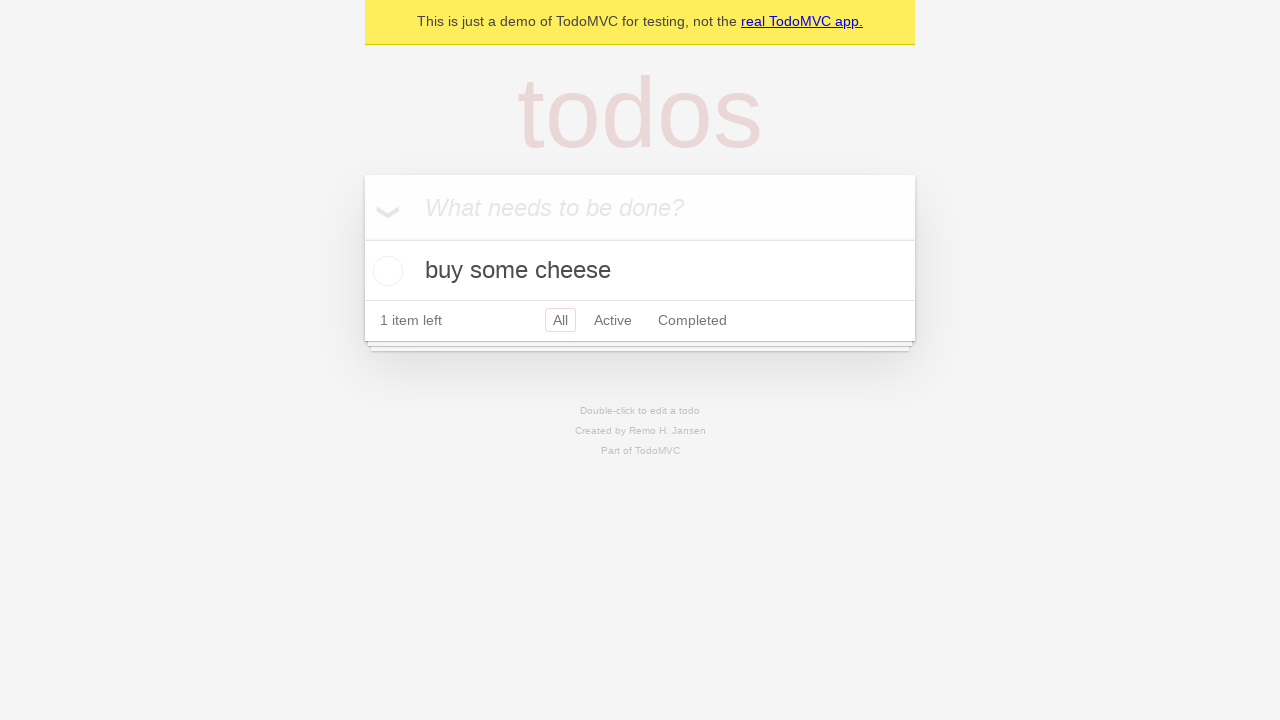

Main section became visible after adding todo item
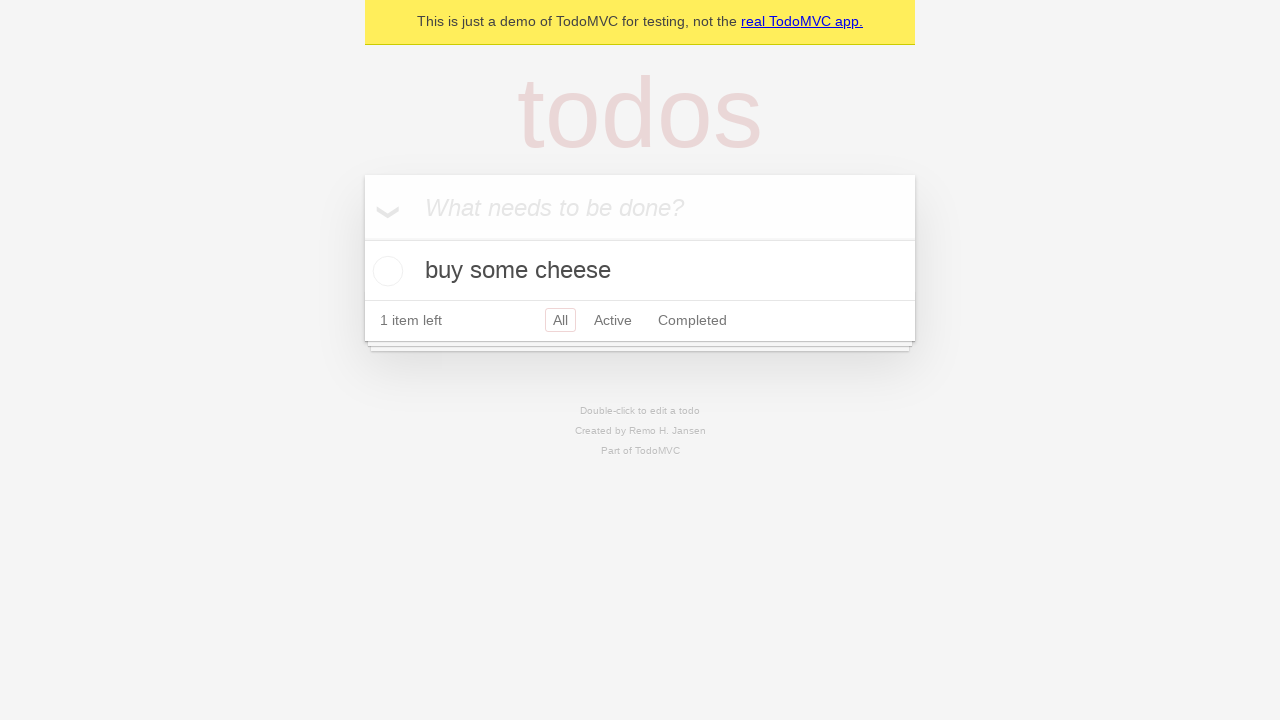

Footer section became visible after adding todo item
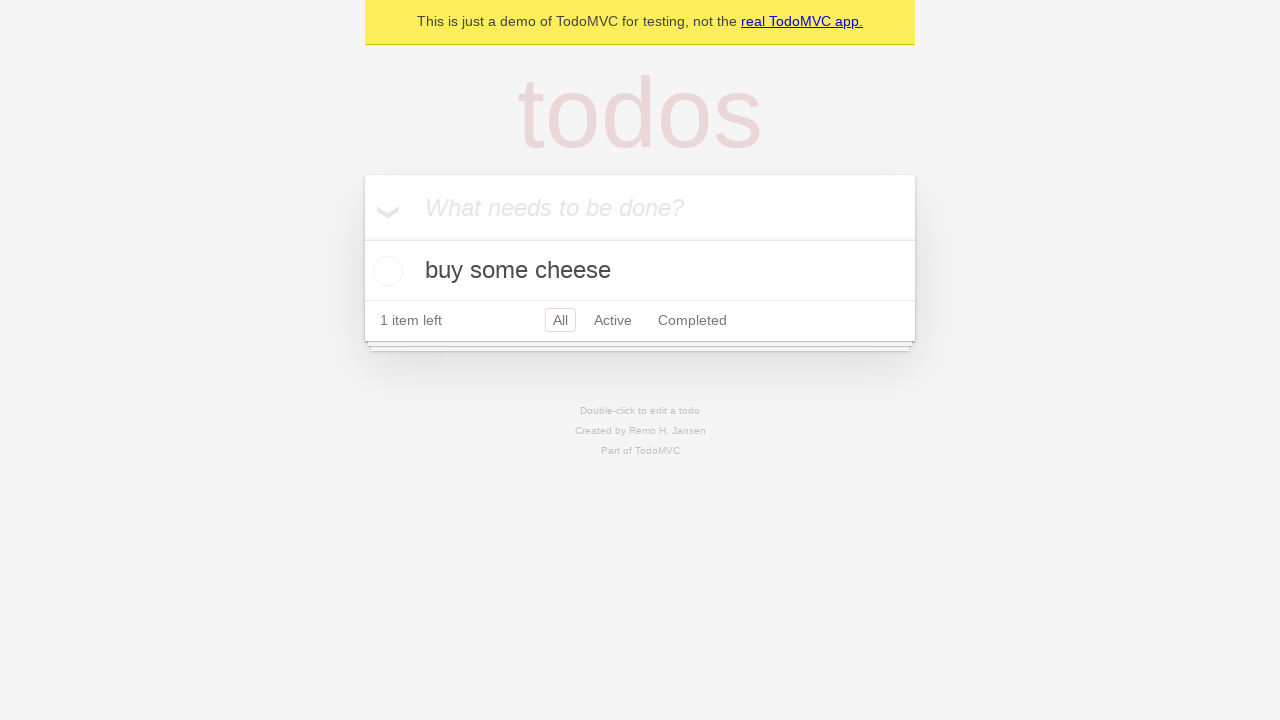

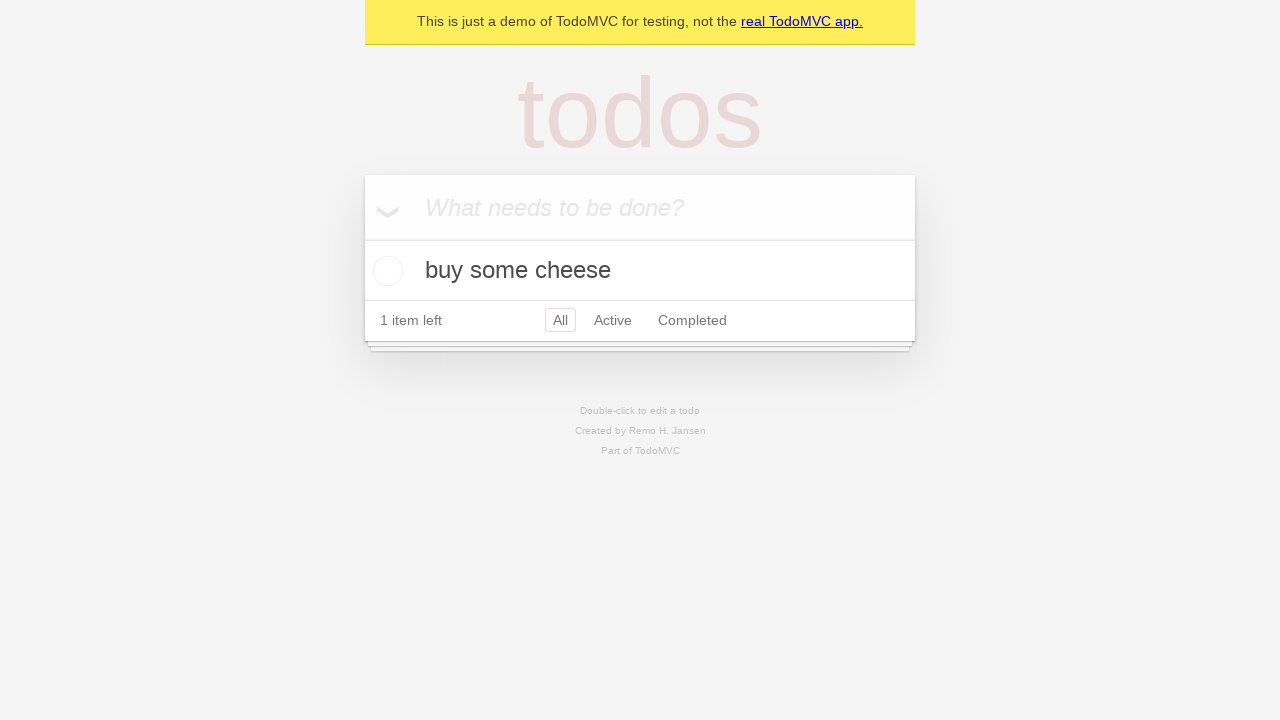